Tests explicit wait functionality by clicking a button that starts a timer and waiting for an element to become visible

Starting URL: http://seleniumpractise.blogspot.com/2016/08/how-to-use-explicit-wait-in-selenium.html

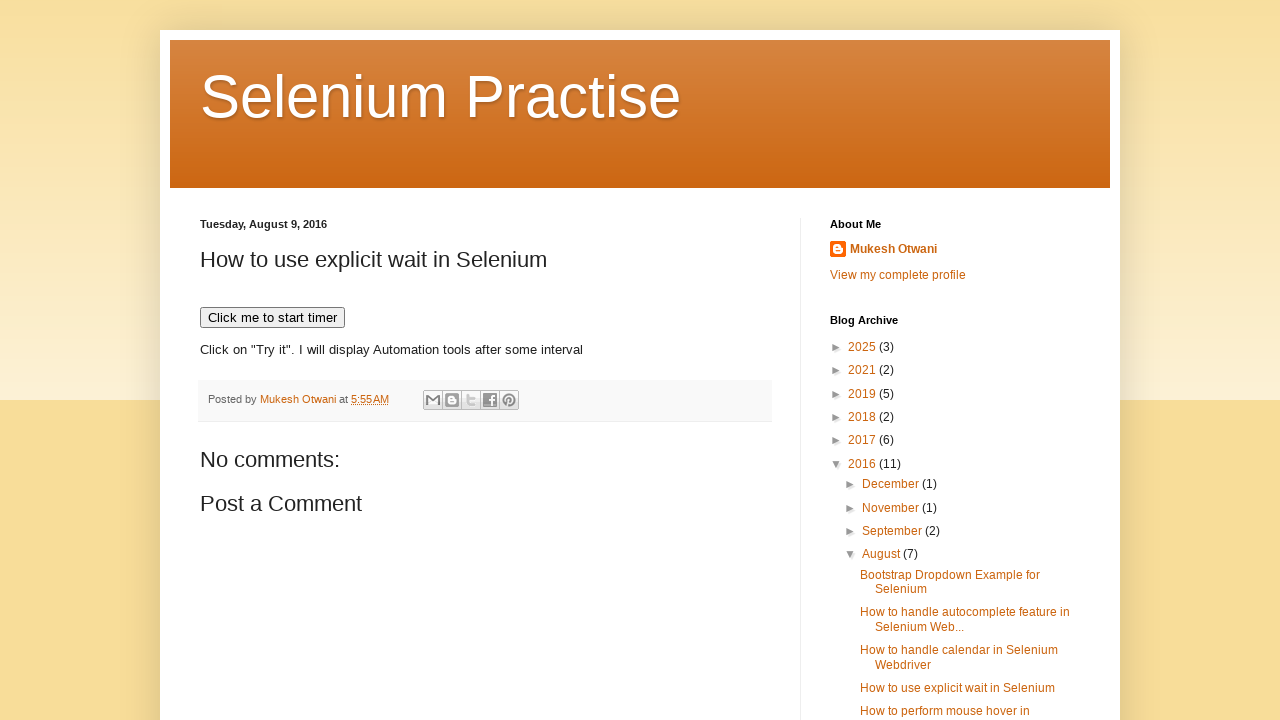

Clicked button to start timer at (272, 318) on xpath=//button[text()='Click me to start timer']
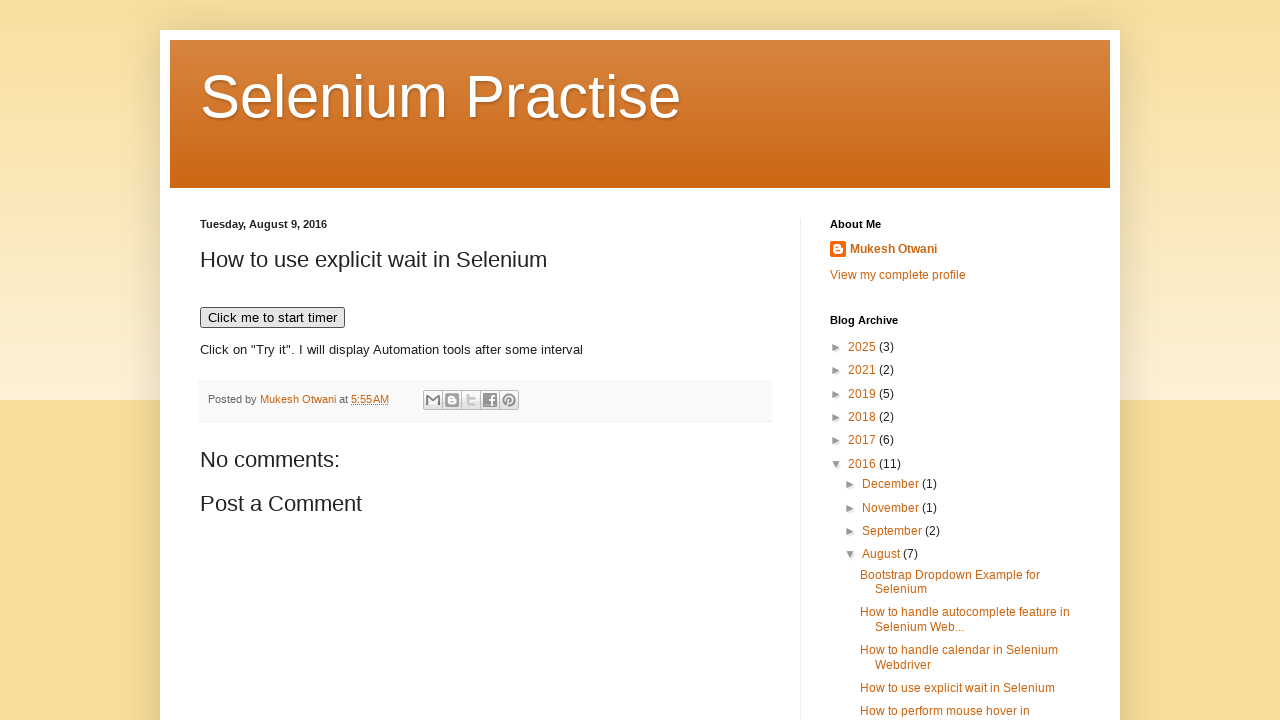

Waited for QTP text element to become visible
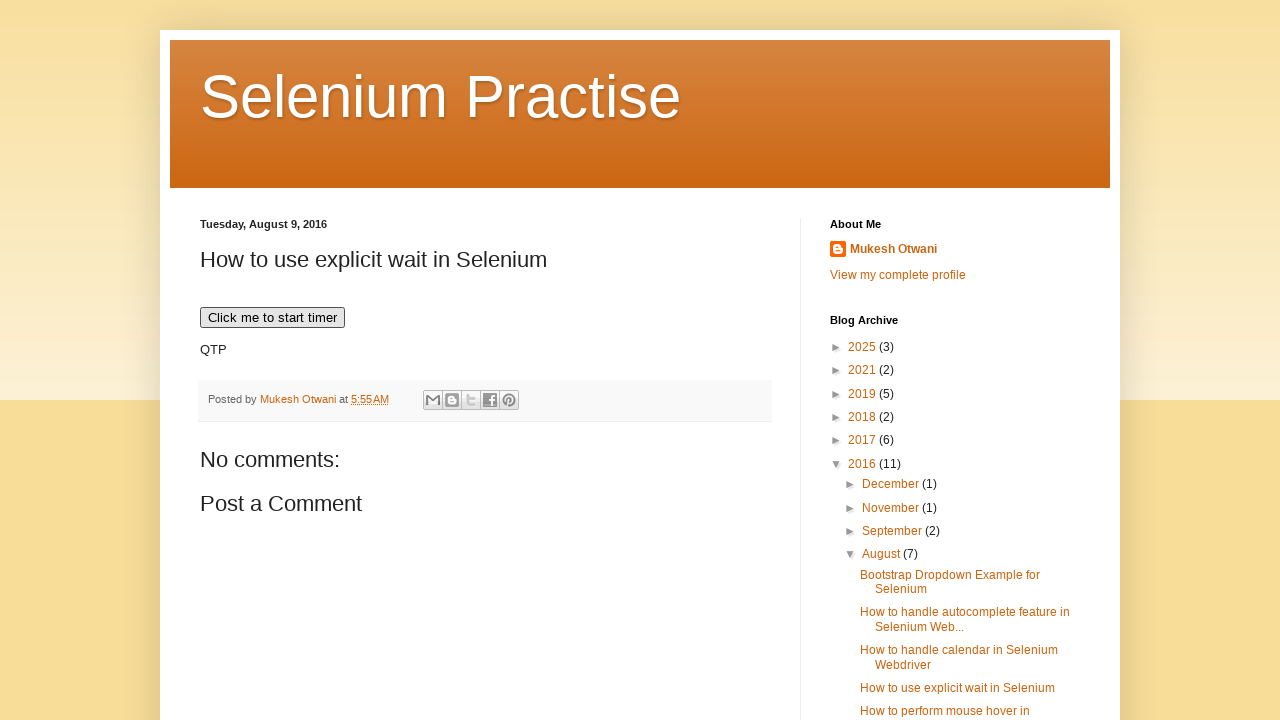

Located QTP text element
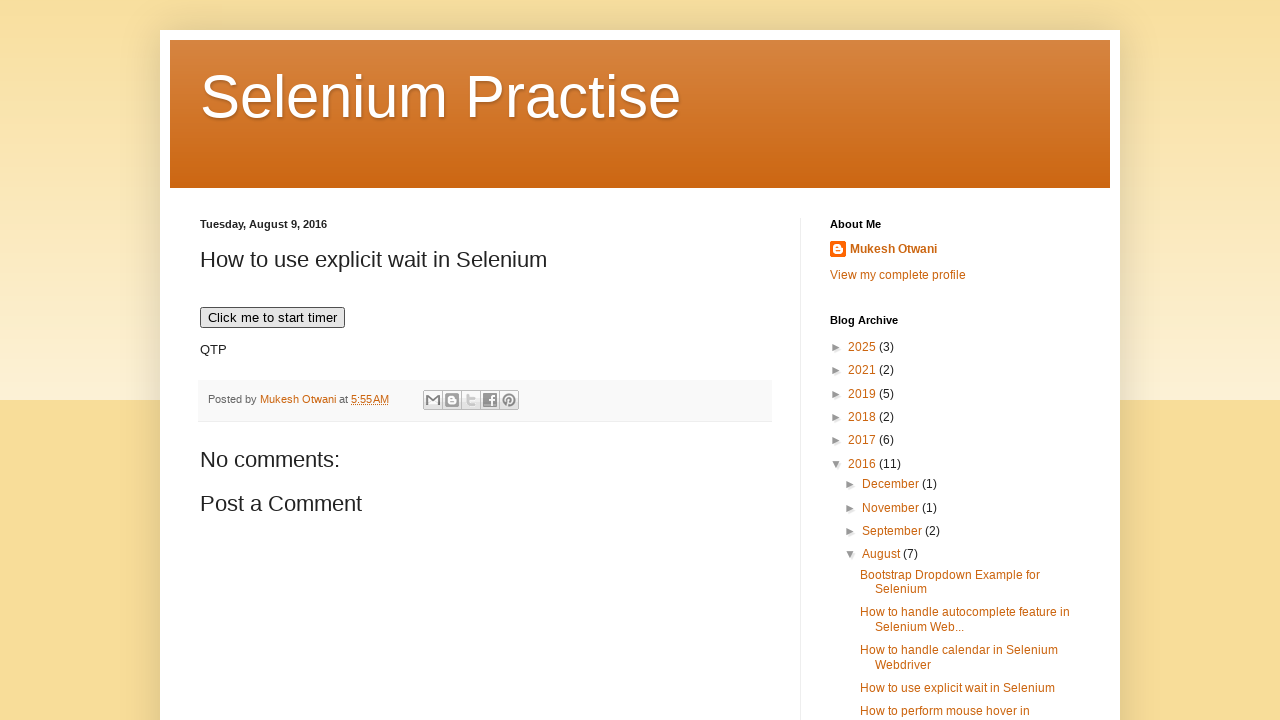

Verified QTP element is visible
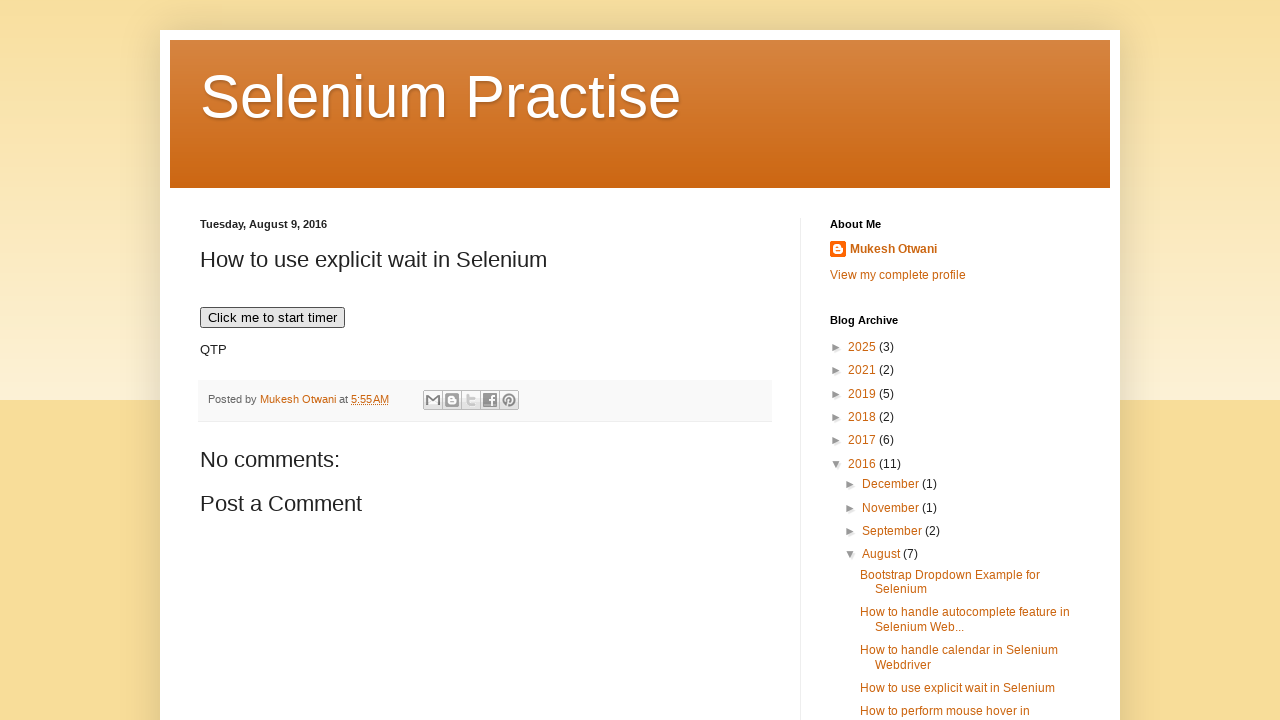

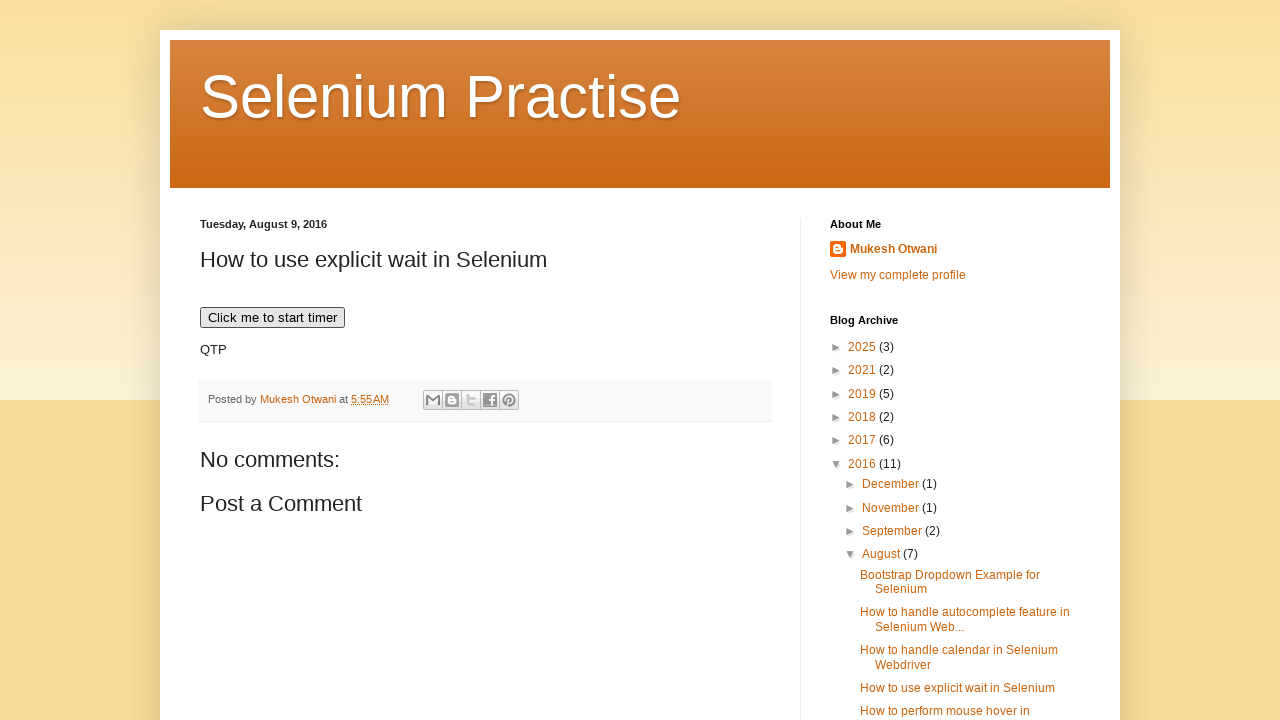